Tests drag and drop functionality by dragging a square element to a drop target and verifying the dropped state

Starting URL: https://seleniumui.moderntester.pl/droppable.php

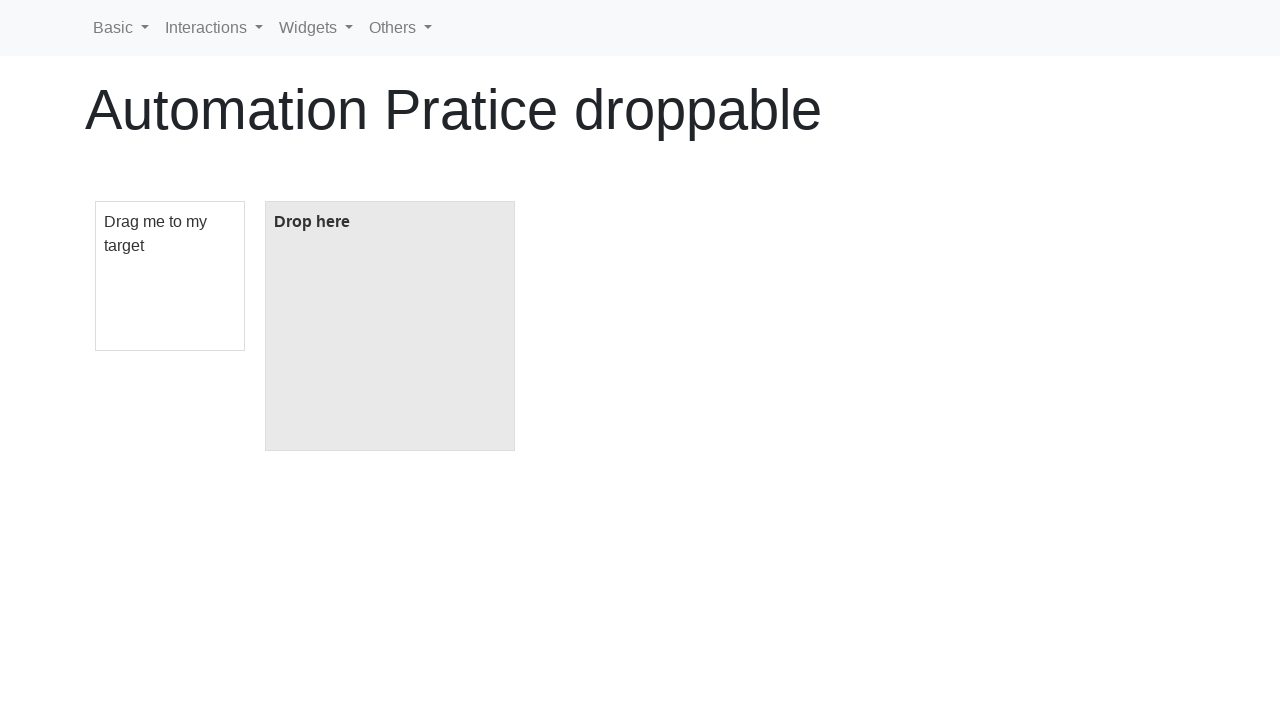

Located draggable element with id 'draggable'
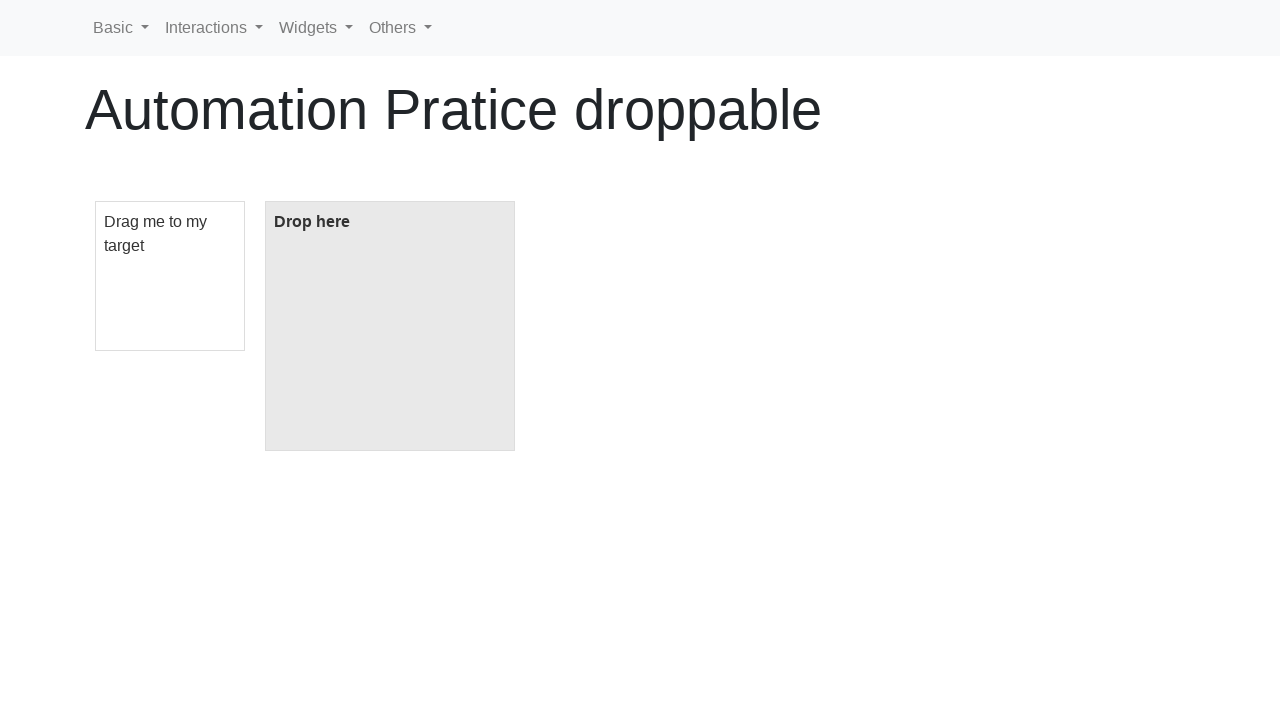

Located droppable element with id 'droppable'
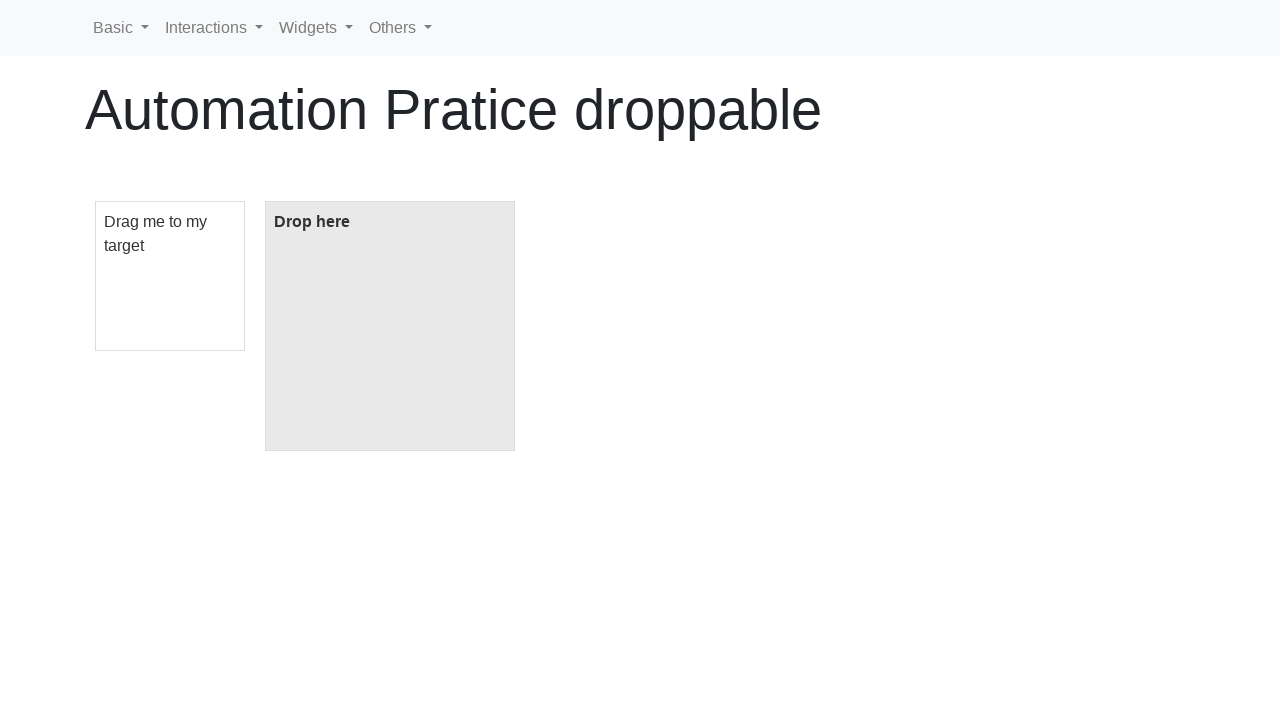

Dragged the square element to the drop target at (390, 326)
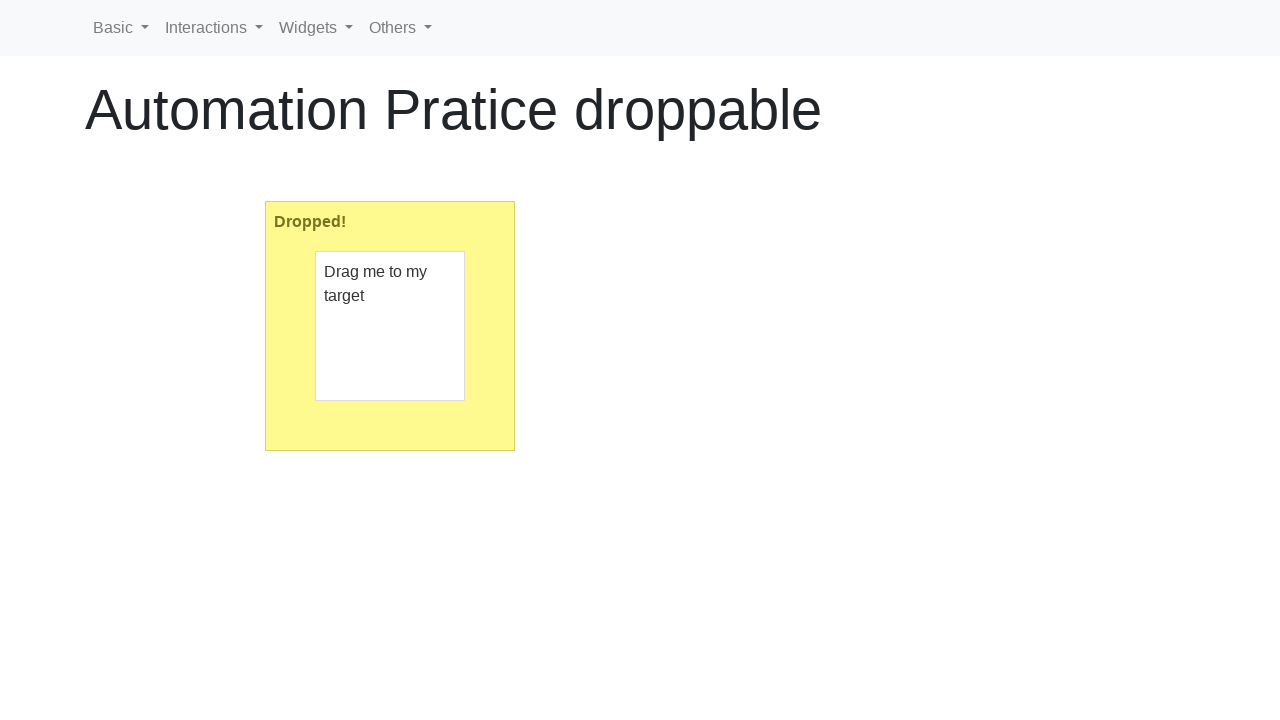

Waited for 'Dropped!' text to appear in drop target
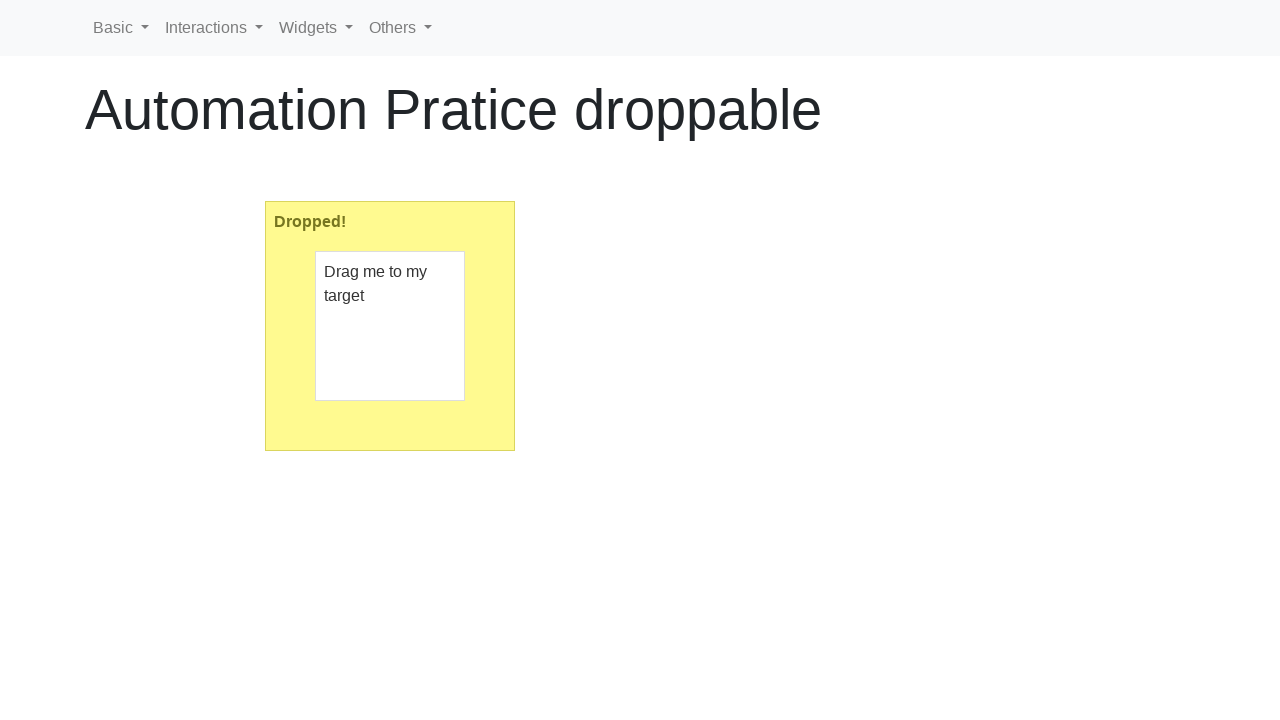

Verified 'Dropped!' text is present in drop target element
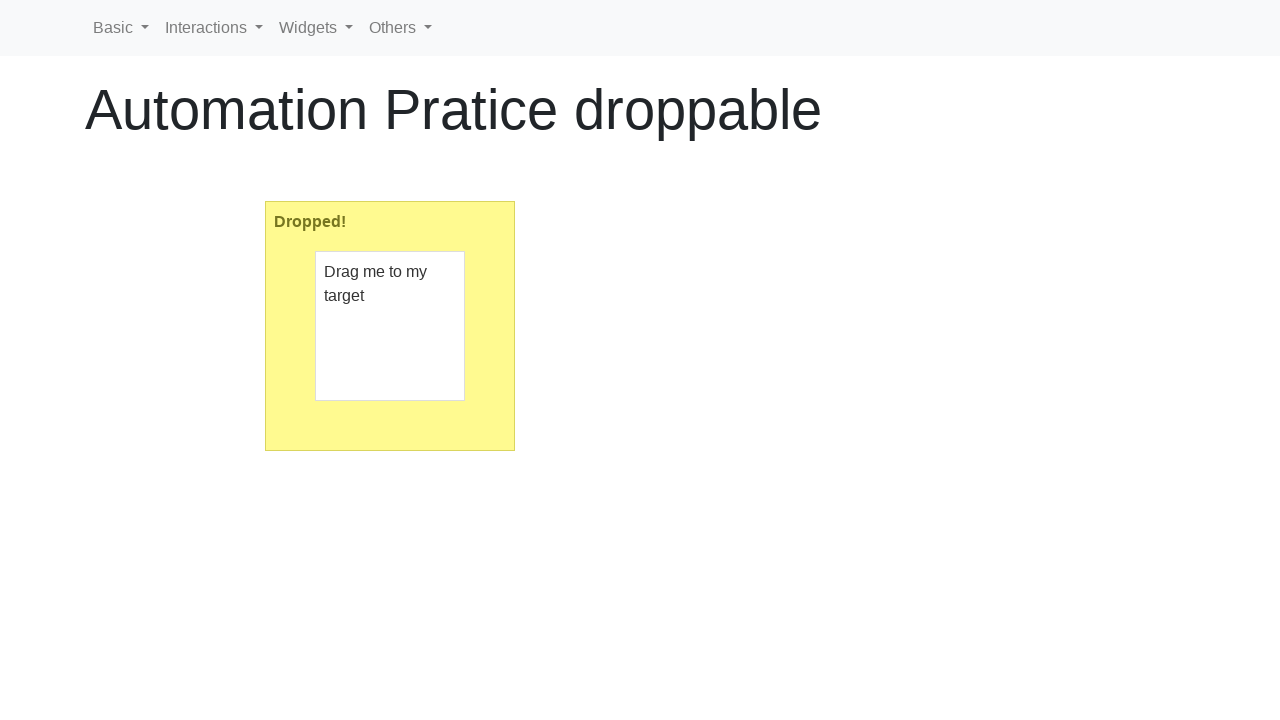

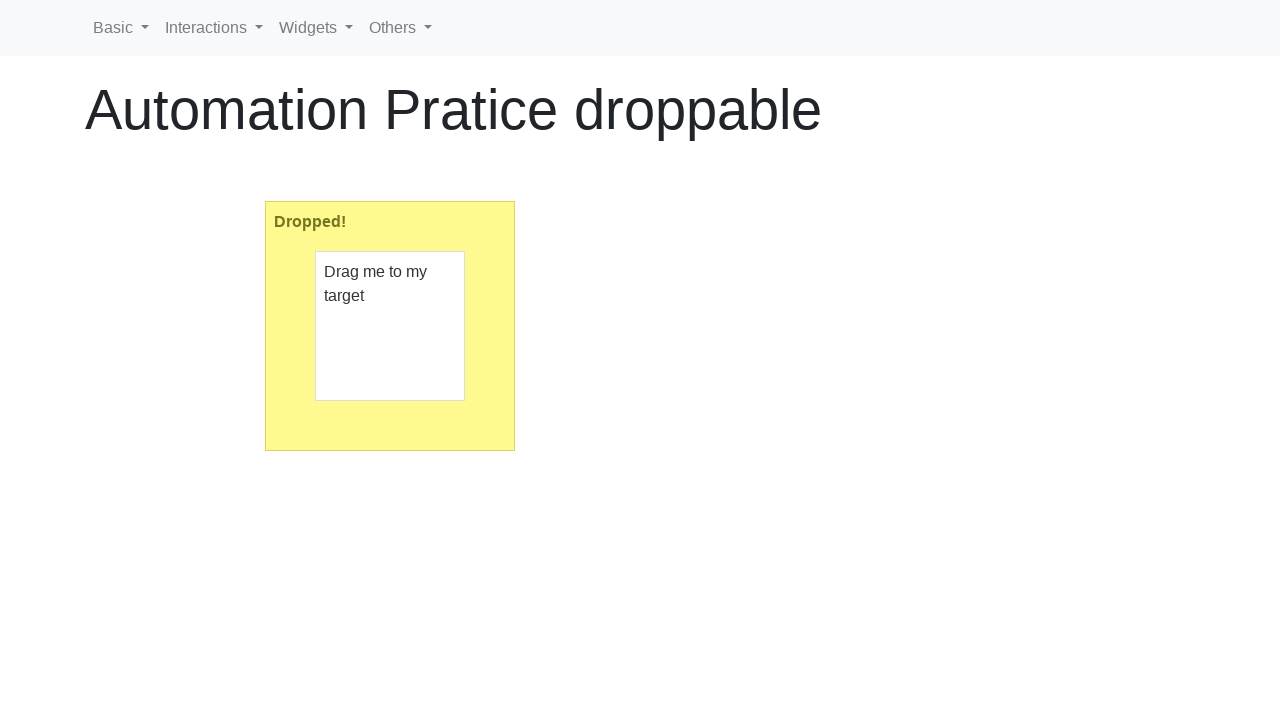